Tests browser window/tab handling by clicking a button that opens a new tab, switching between tabs, and verifying page titles

Starting URL: https://demoqa.com/browser-windows

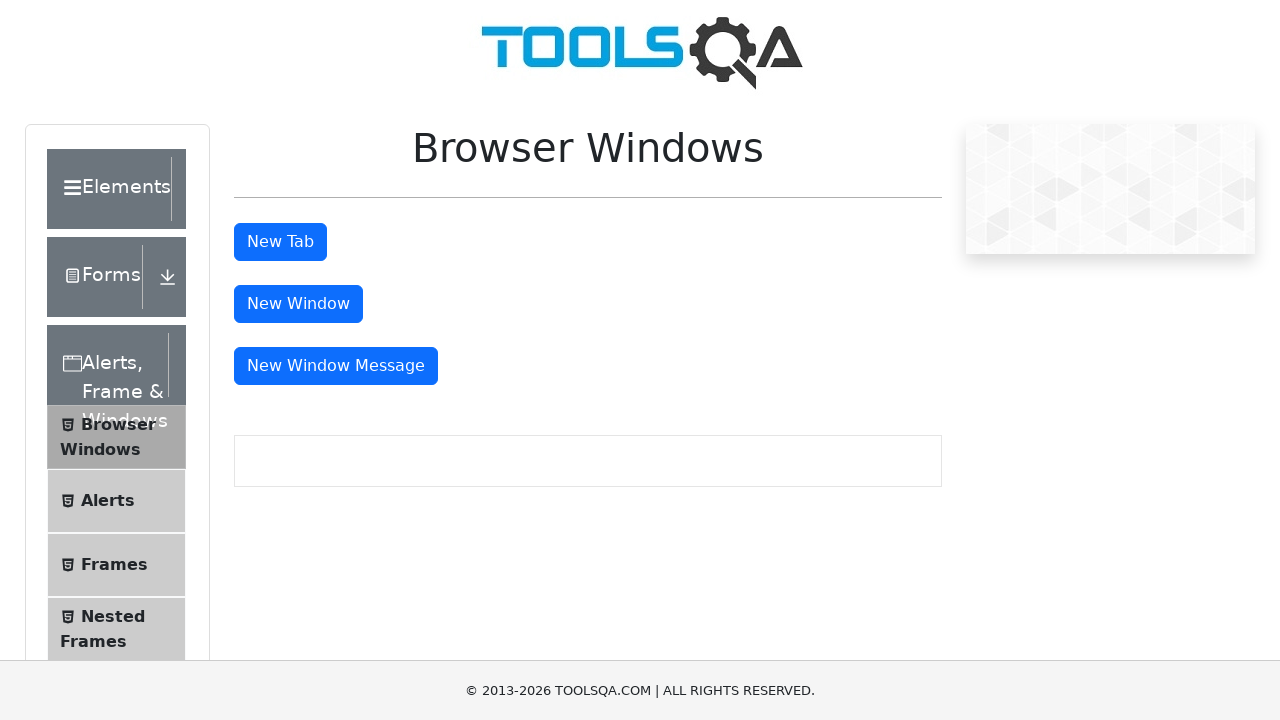

Clicked button to open new tab at (280, 242) on #tabButton
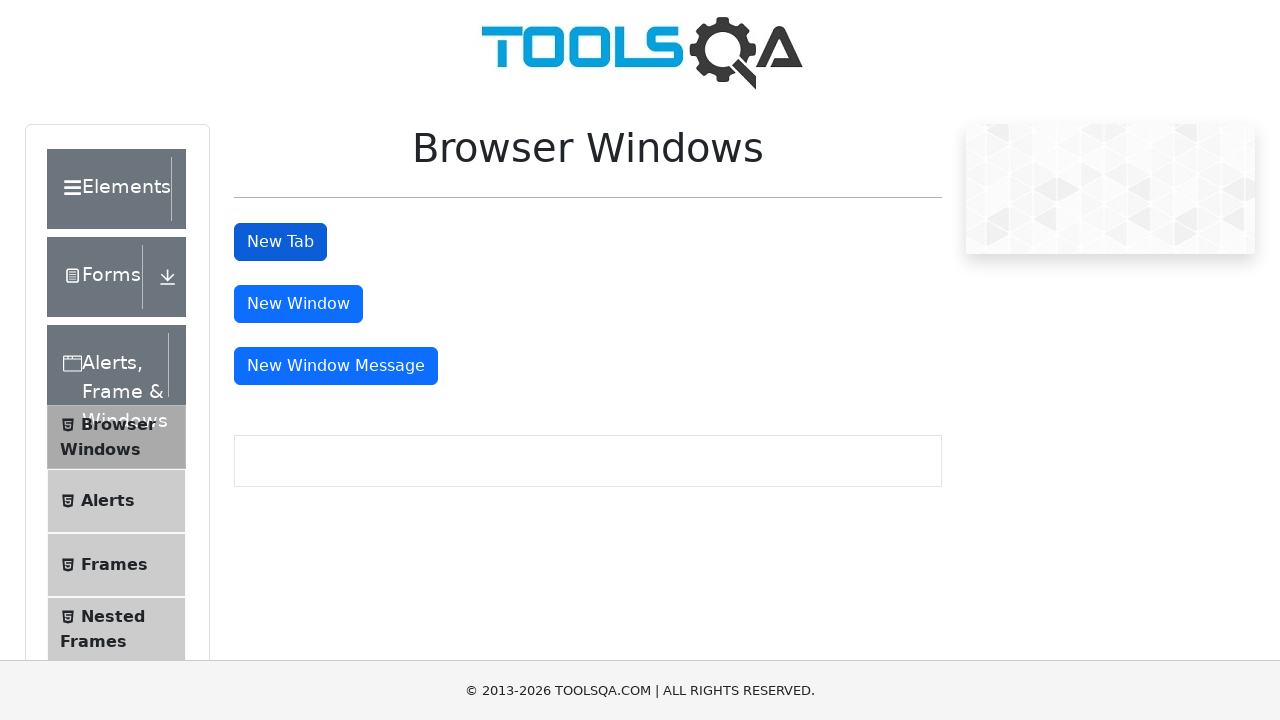

New tab opened and captured
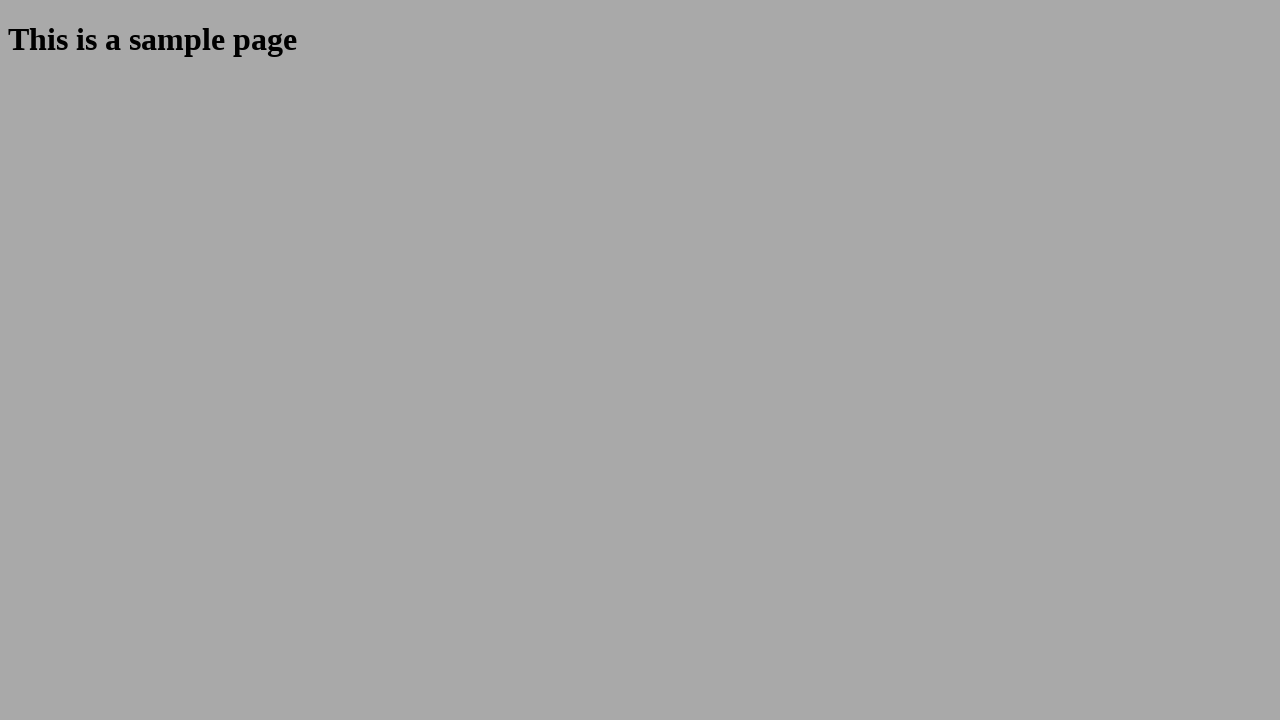

New tab page loaded
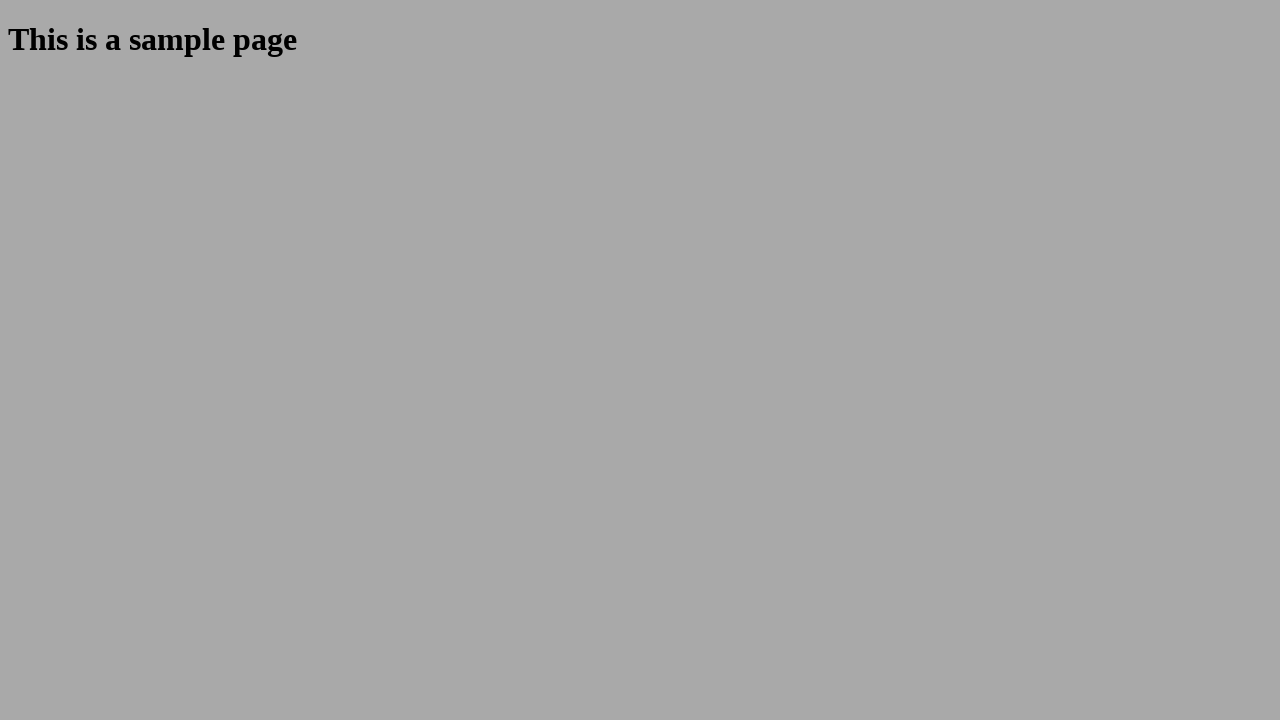

Retrieved new tab title: ''
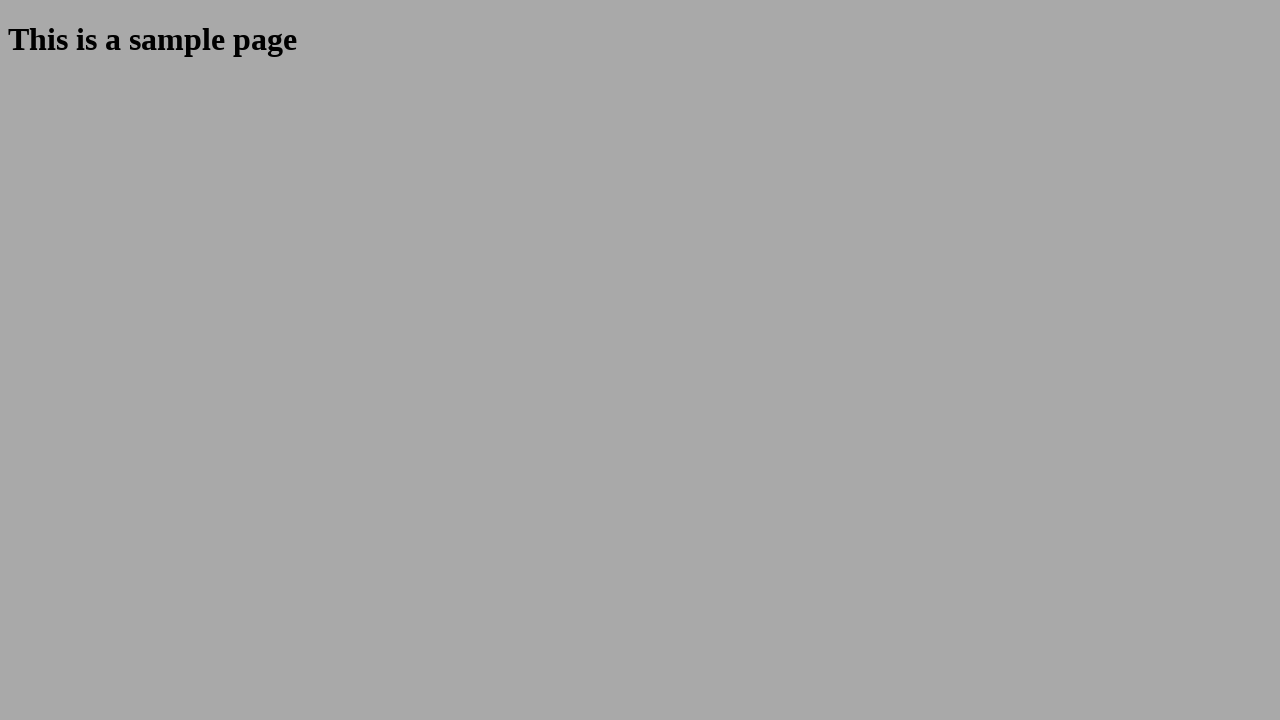

Closed new tab
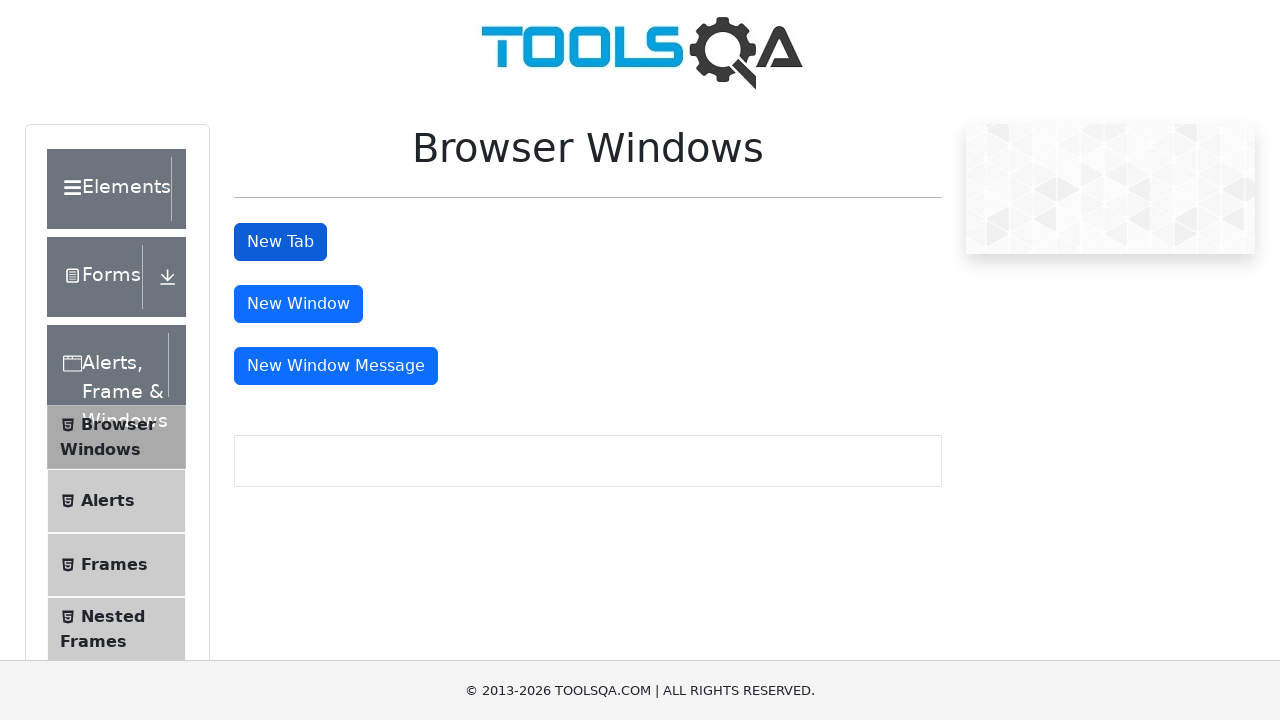

Retrieved original tab title: 'demosite'
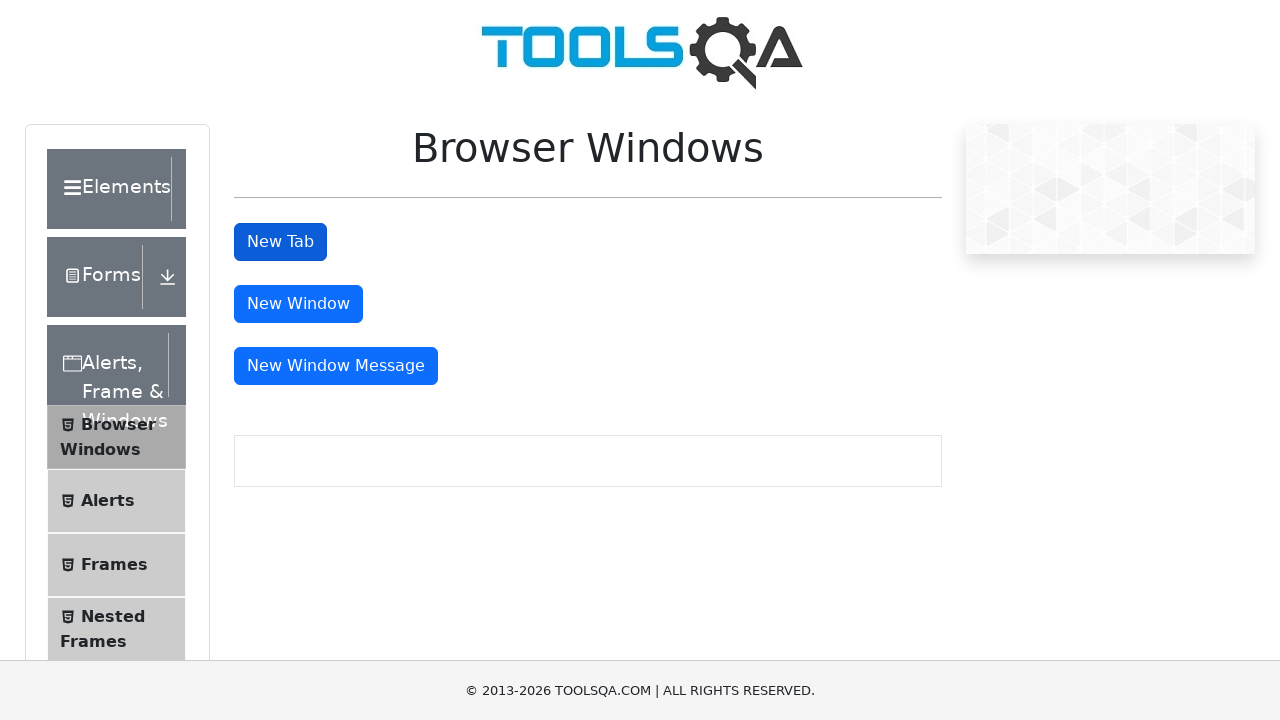

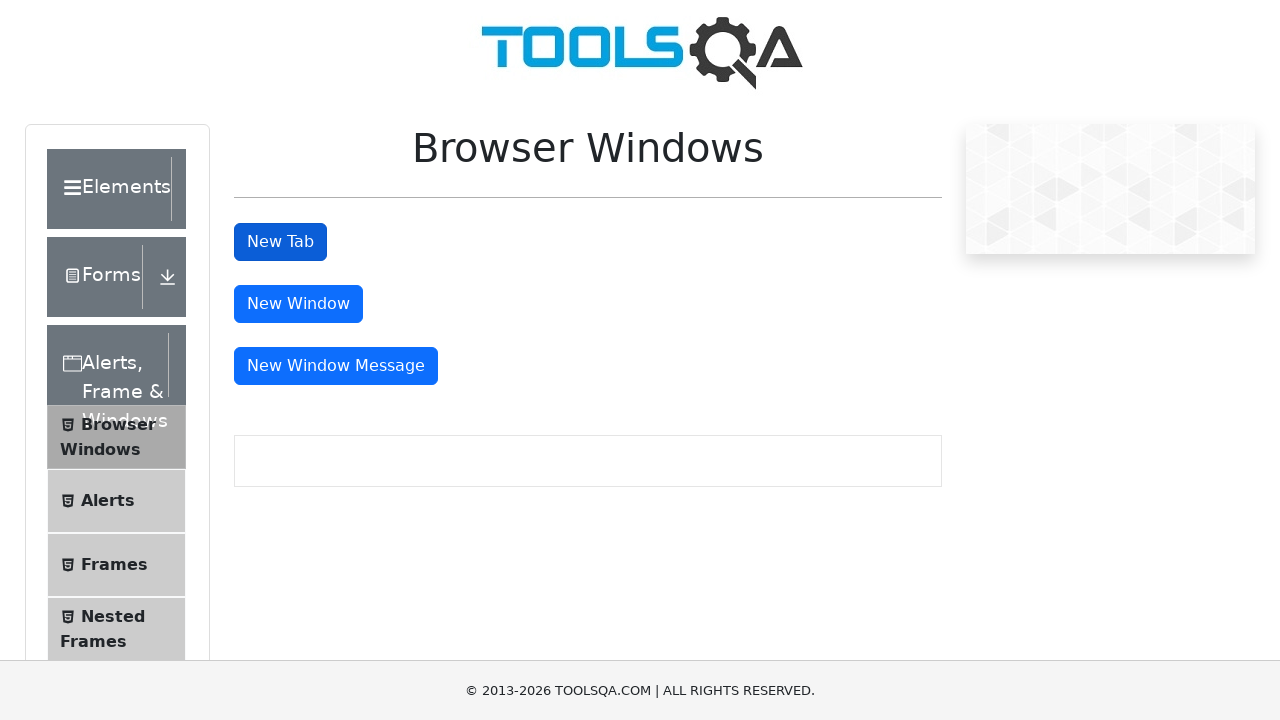